Tests right-click (context click) functionality on DemoQA by navigating to the Buttons page and performing a right-click action to verify the expected message appears.

Starting URL: https://demoqa.com/

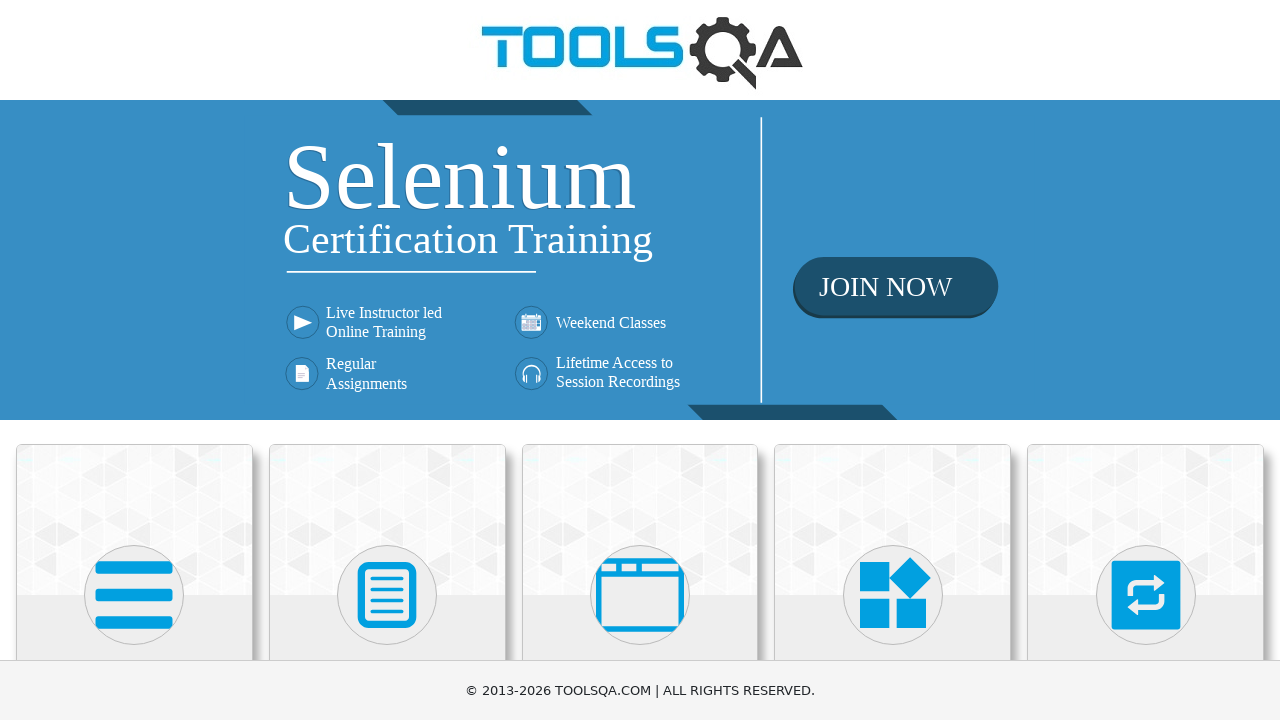

Clicked on Elements card at (134, 360) on xpath=//h5[text()='Elements']
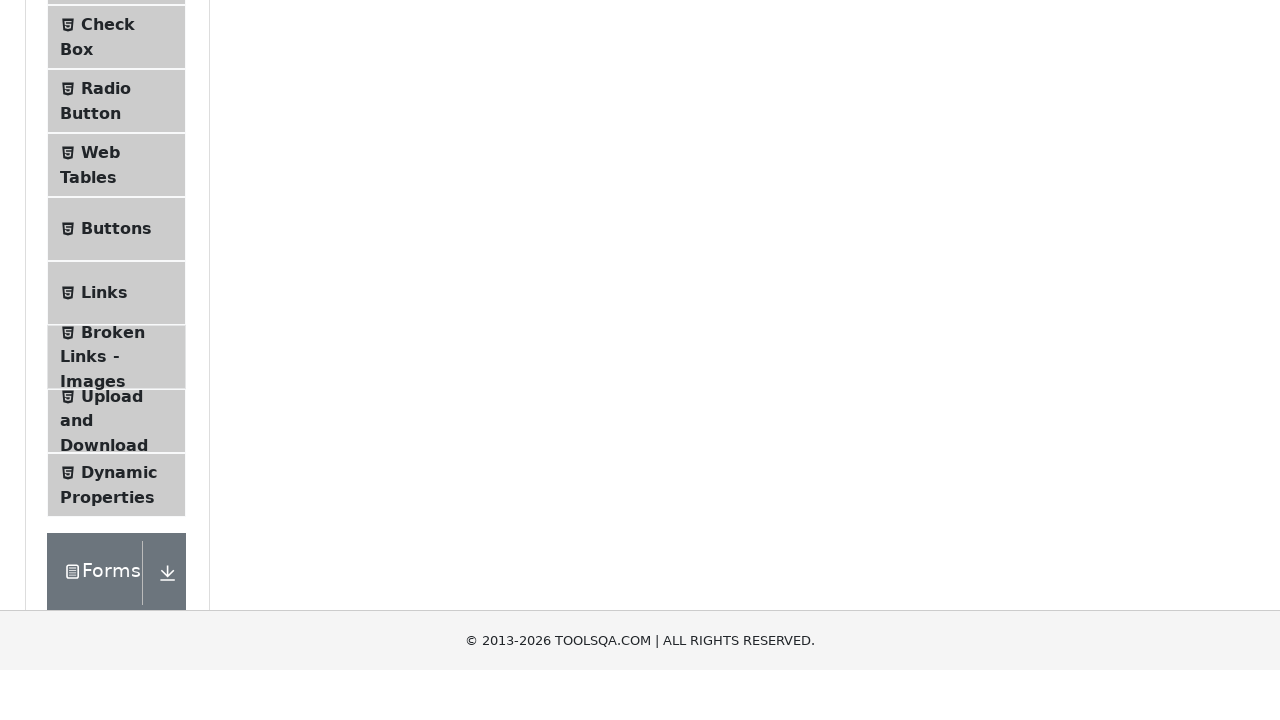

Clicked on Buttons menu item at (116, 517) on xpath=//span[@class='text' and text()='Buttons']
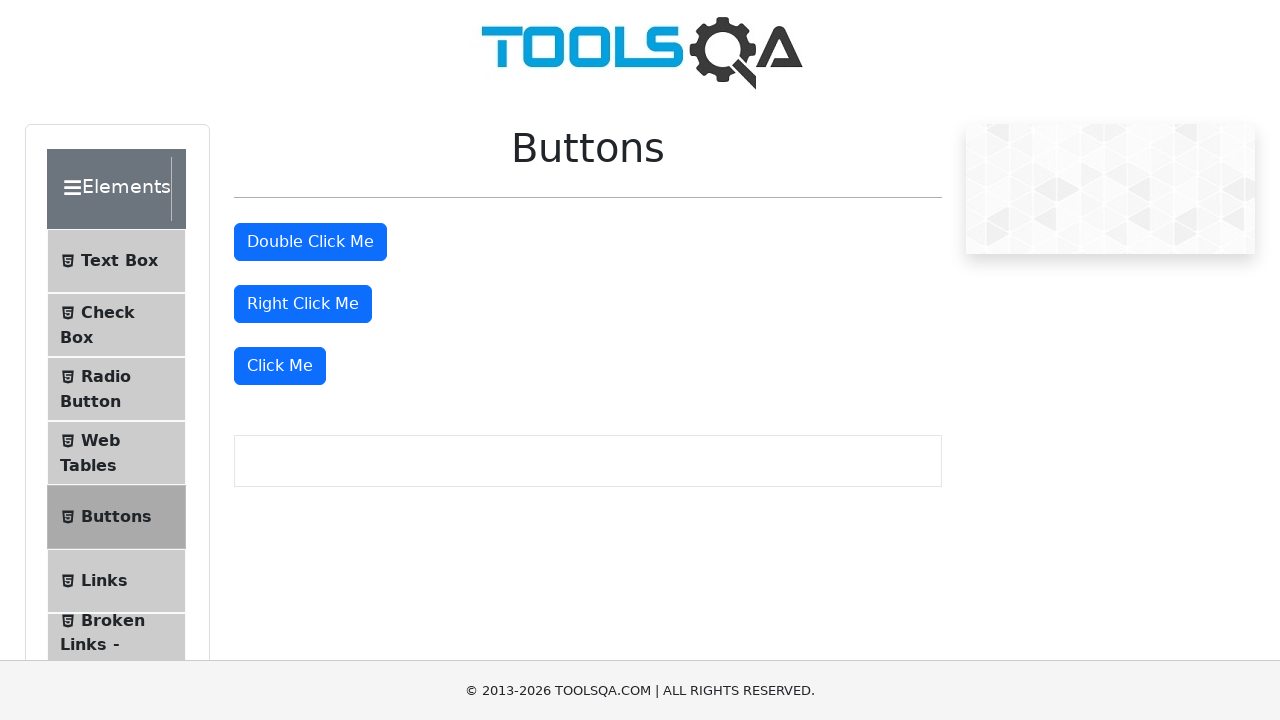

Right-clicked the right click button at (303, 304) on #rightClickBtn
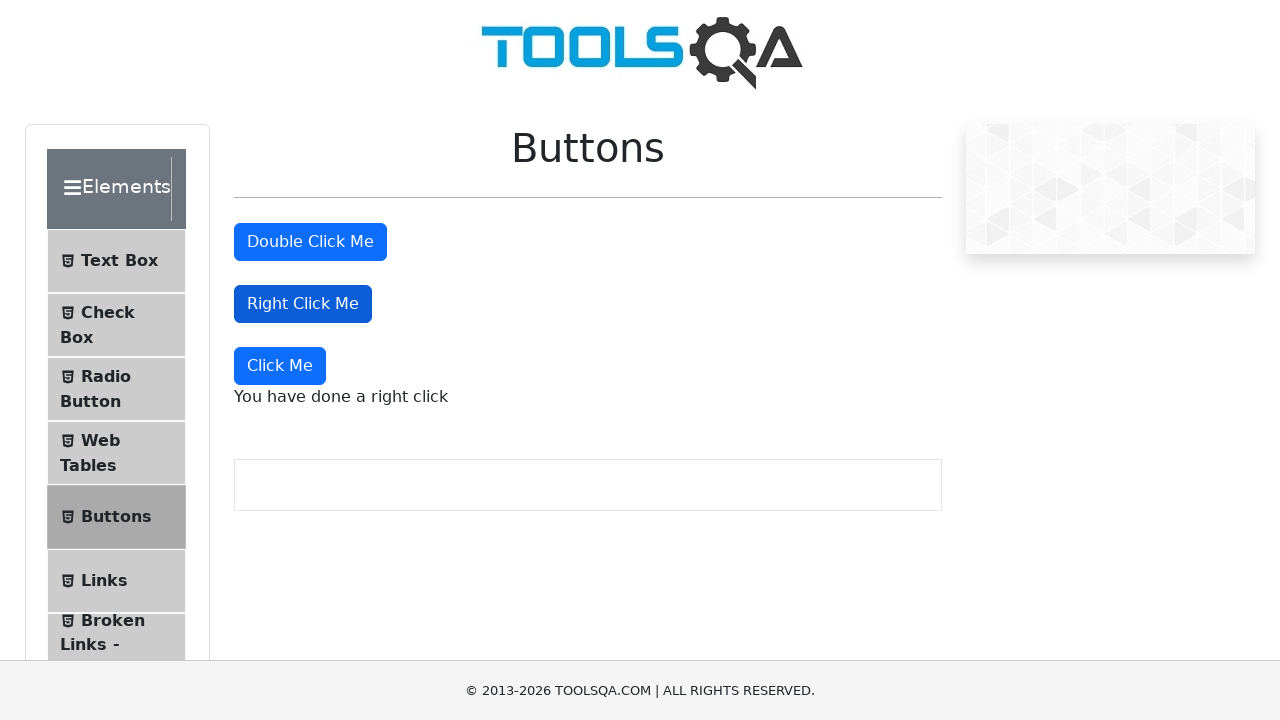

Right-click message appeared and was verified
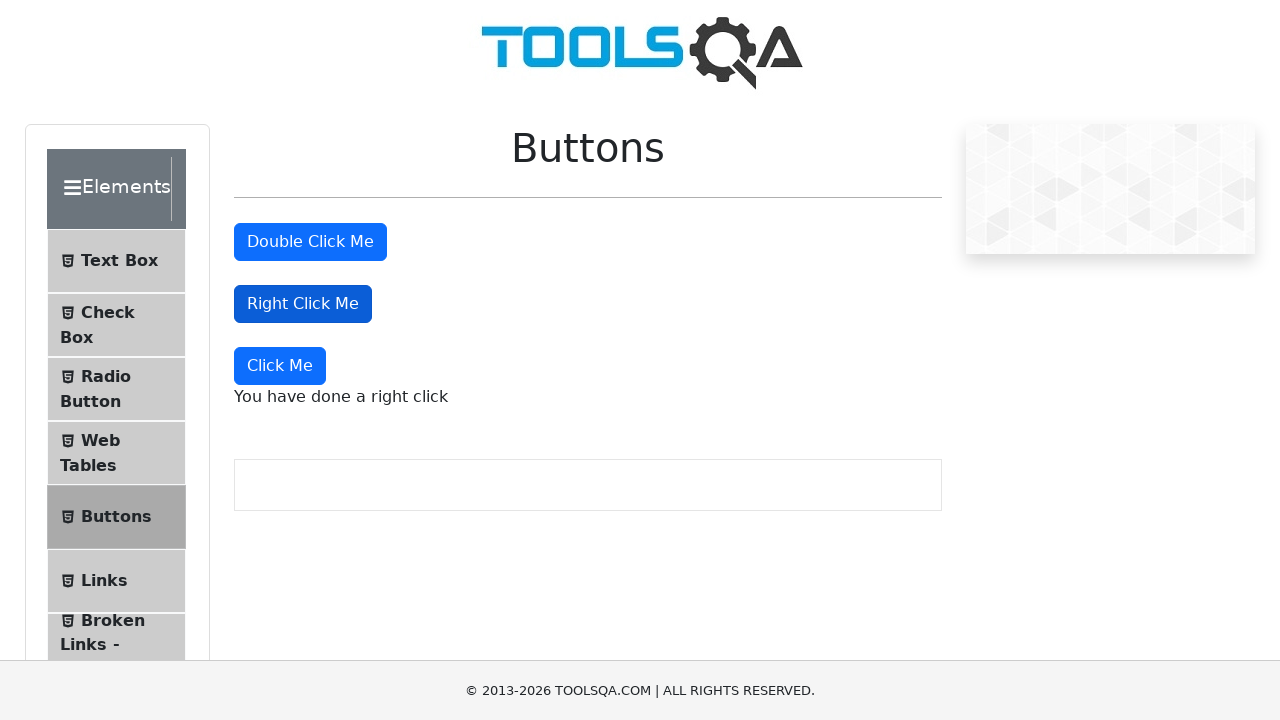

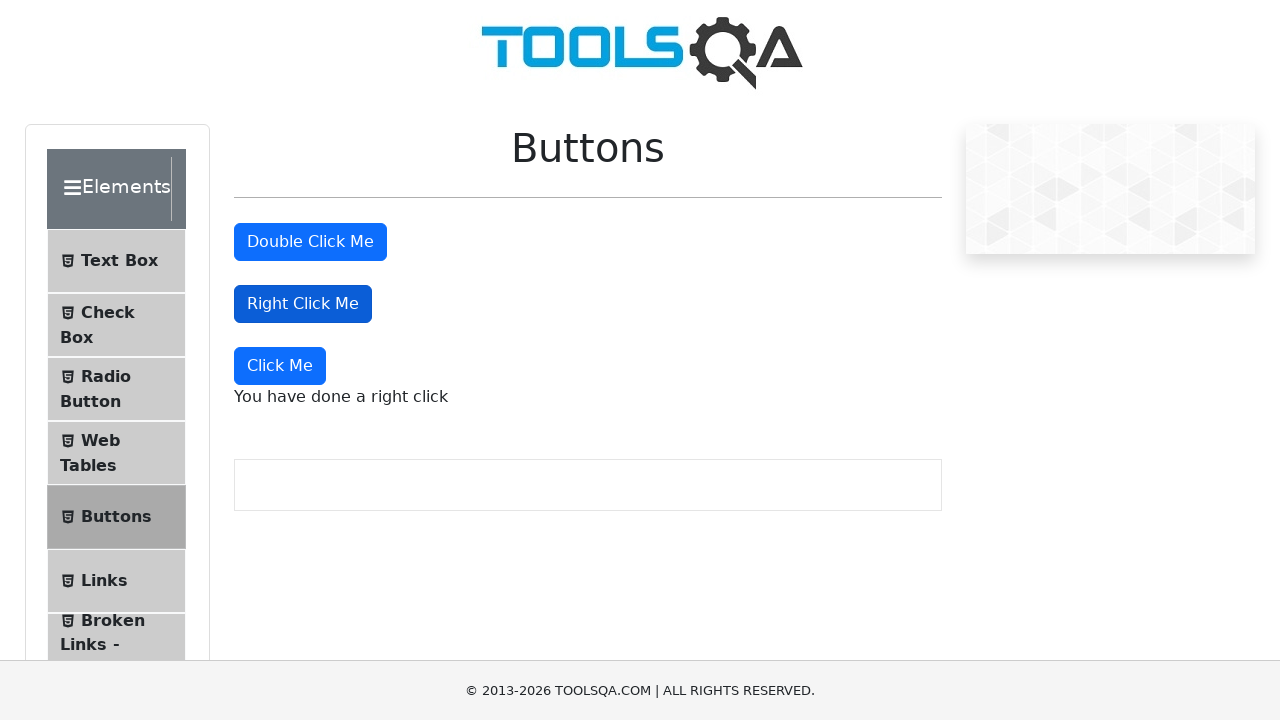